Navigates to a test automation practice page and verifies that the BookTable is present with all expected columns (book name, author, subject, price).

Starting URL: https://testautomationpractice.blogspot.com/

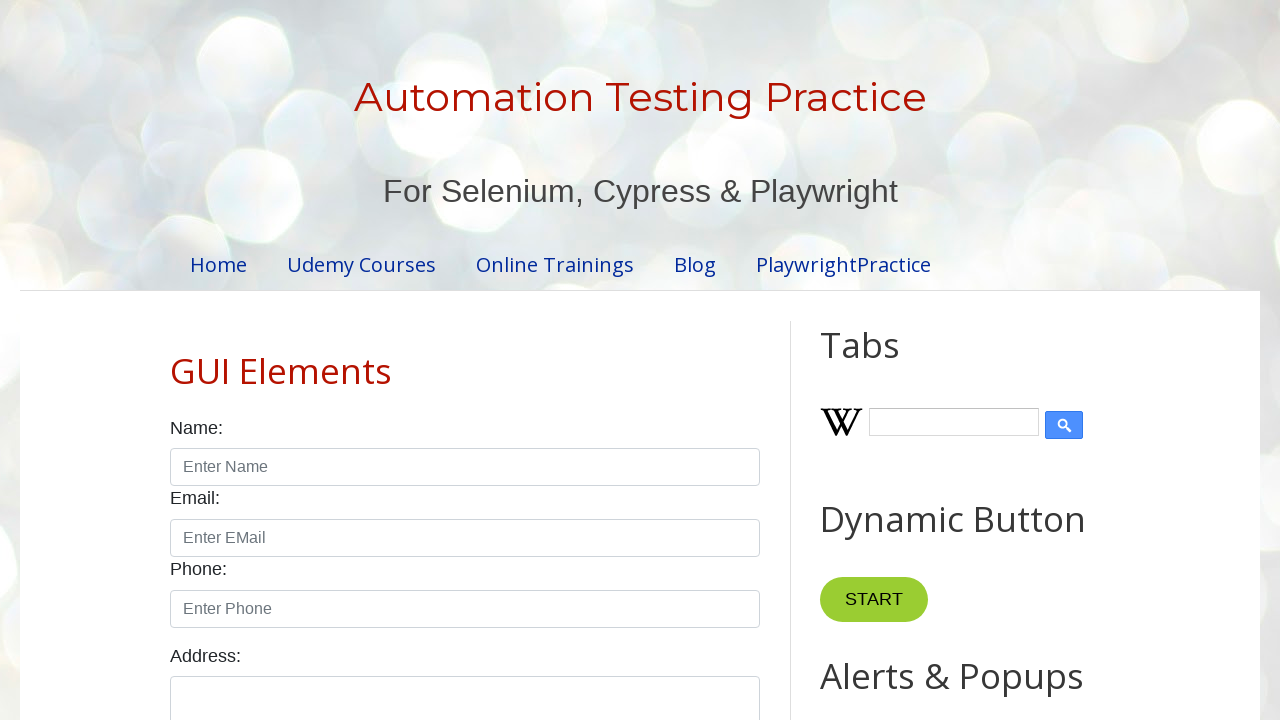

Navigated to test automation practice page
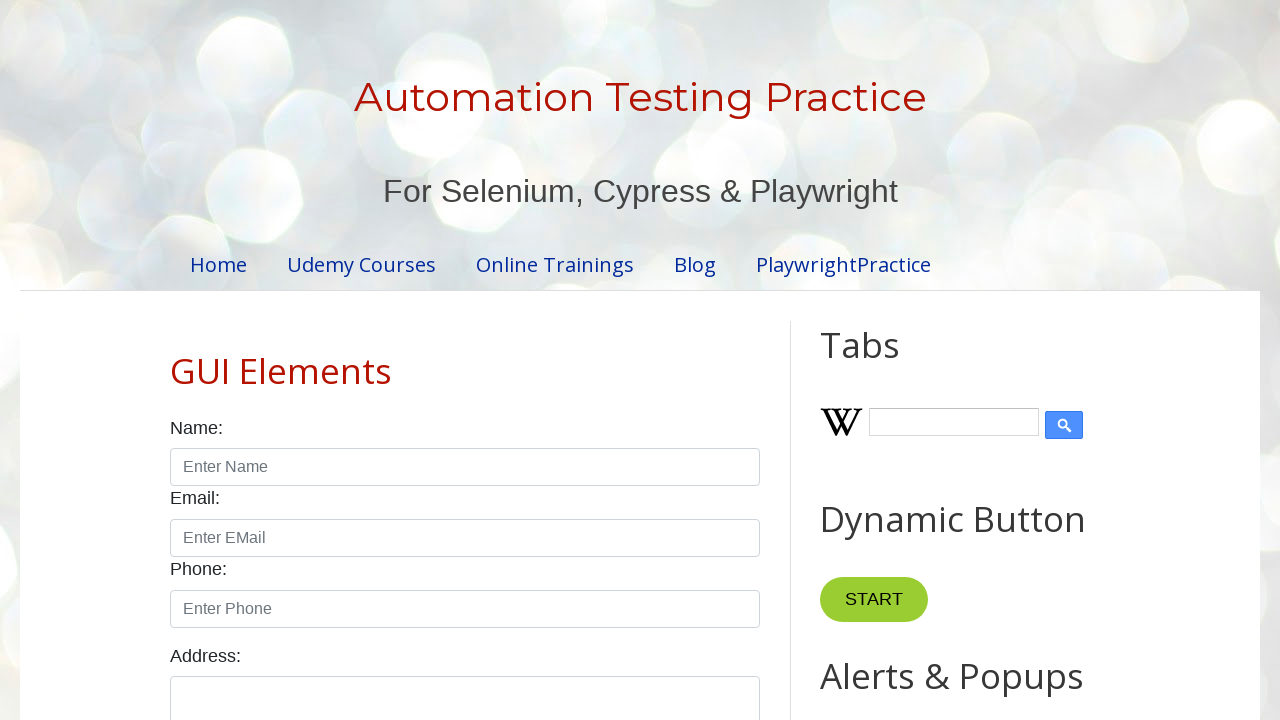

BookTable rows loaded and became visible
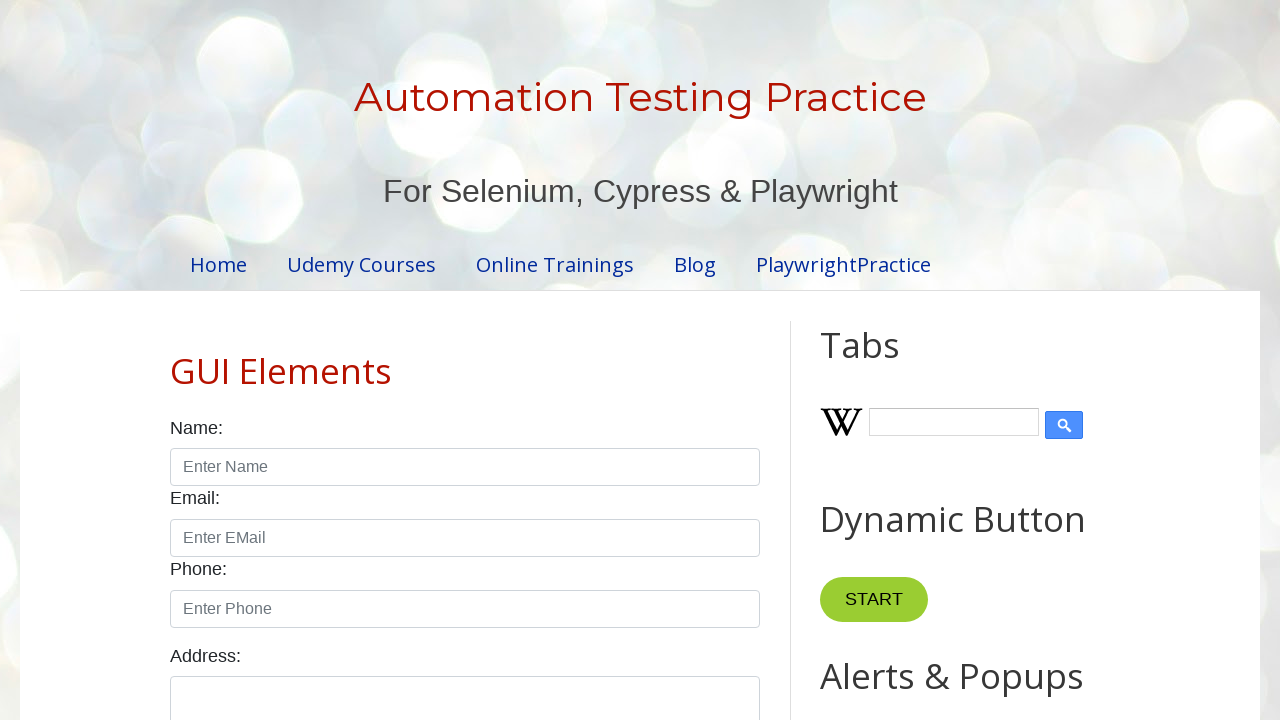

Verified BookTable column 1 (book name) exists
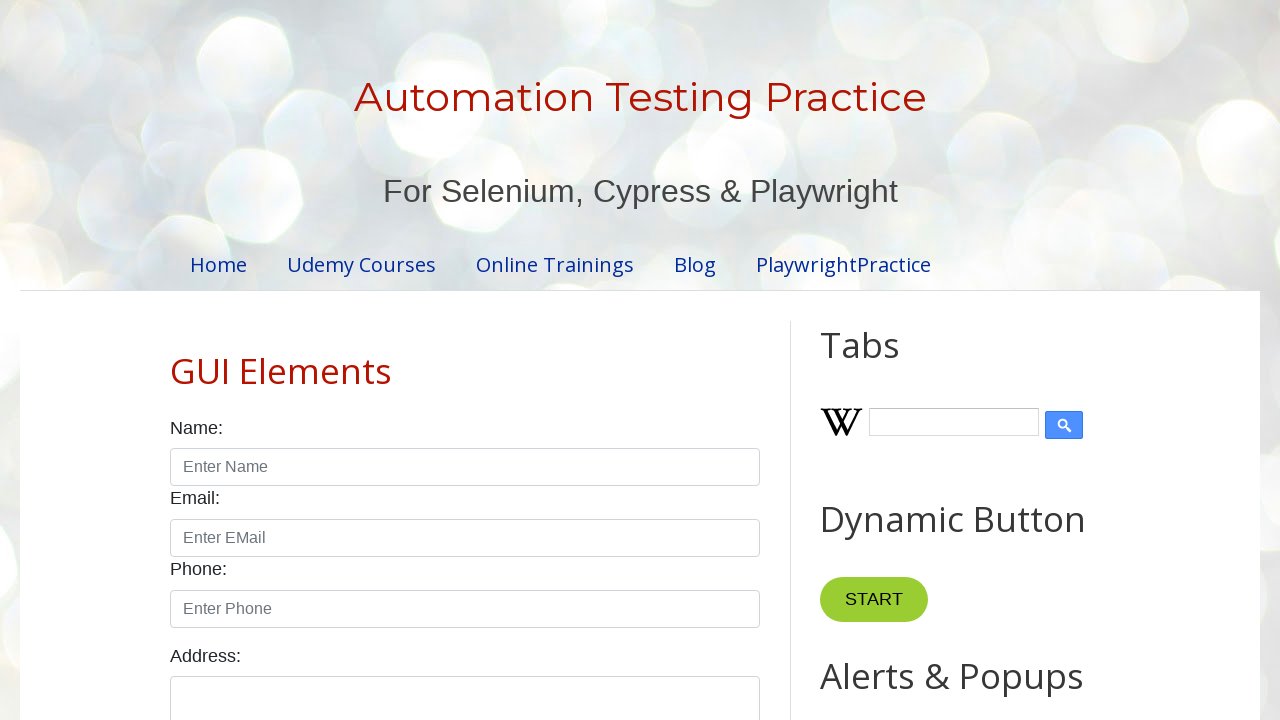

Verified BookTable column 2 (author) exists
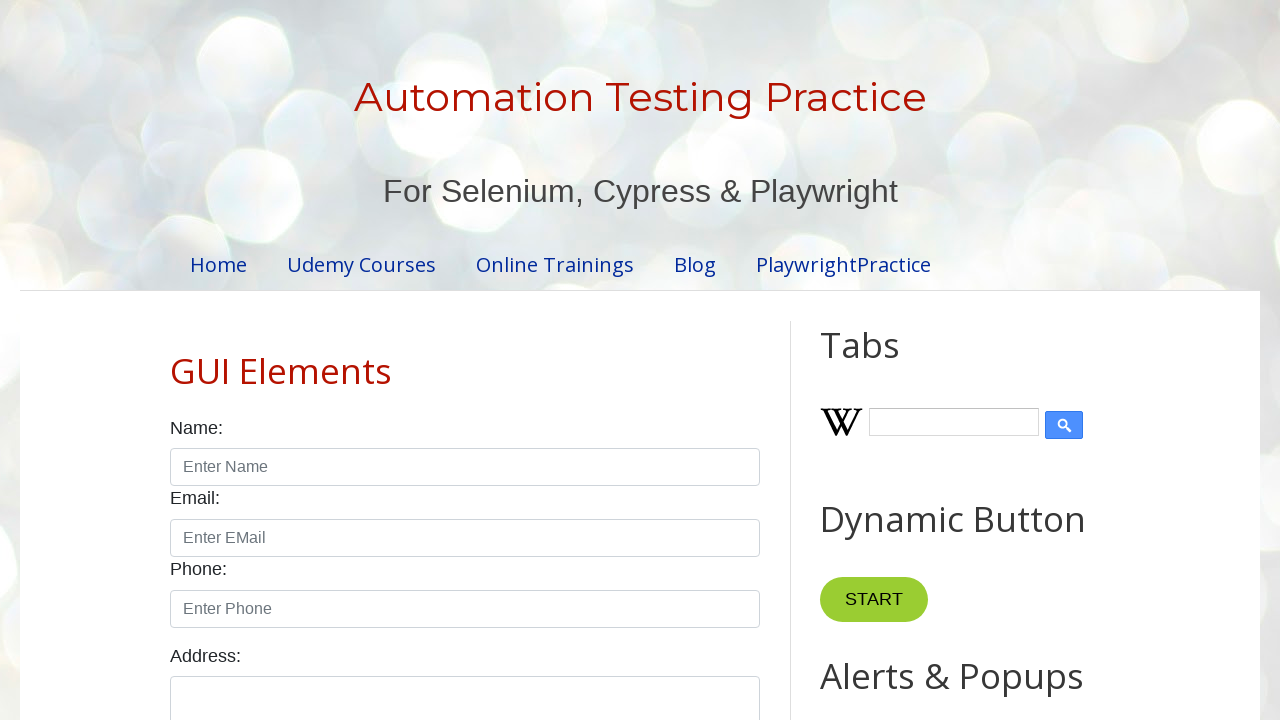

Verified BookTable column 3 (subject) exists
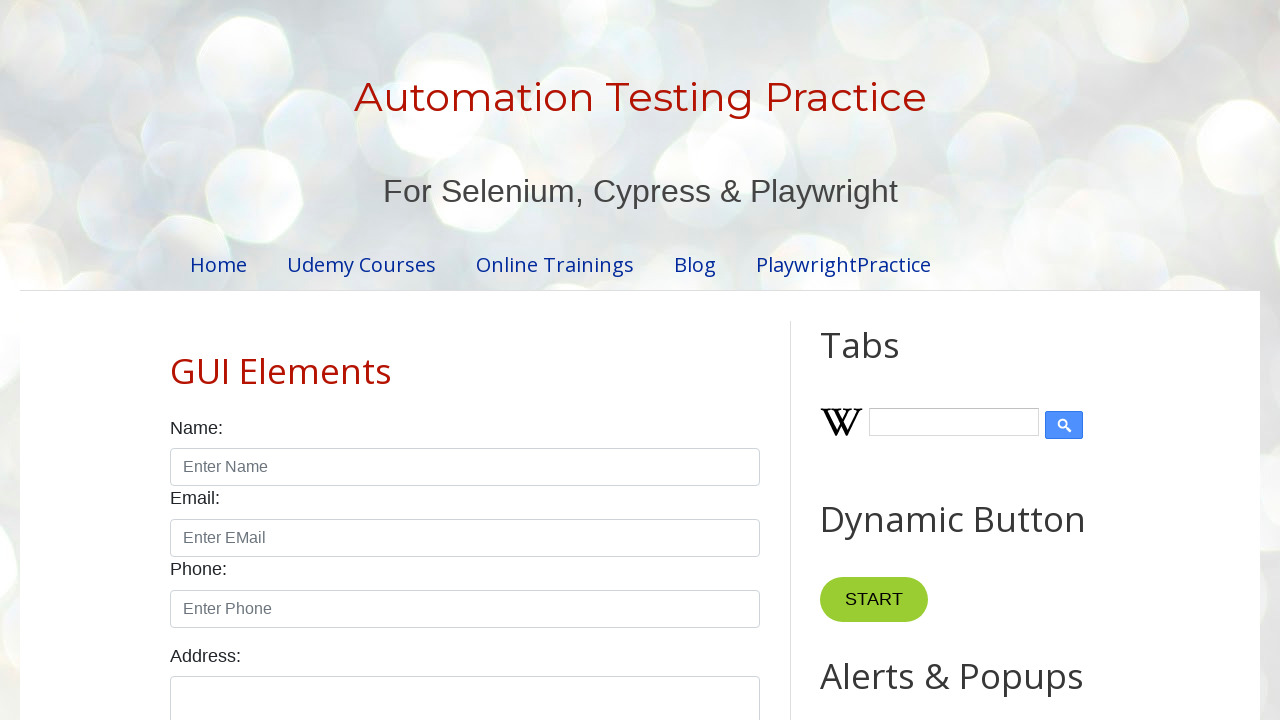

Verified BookTable column 4 (price) exists
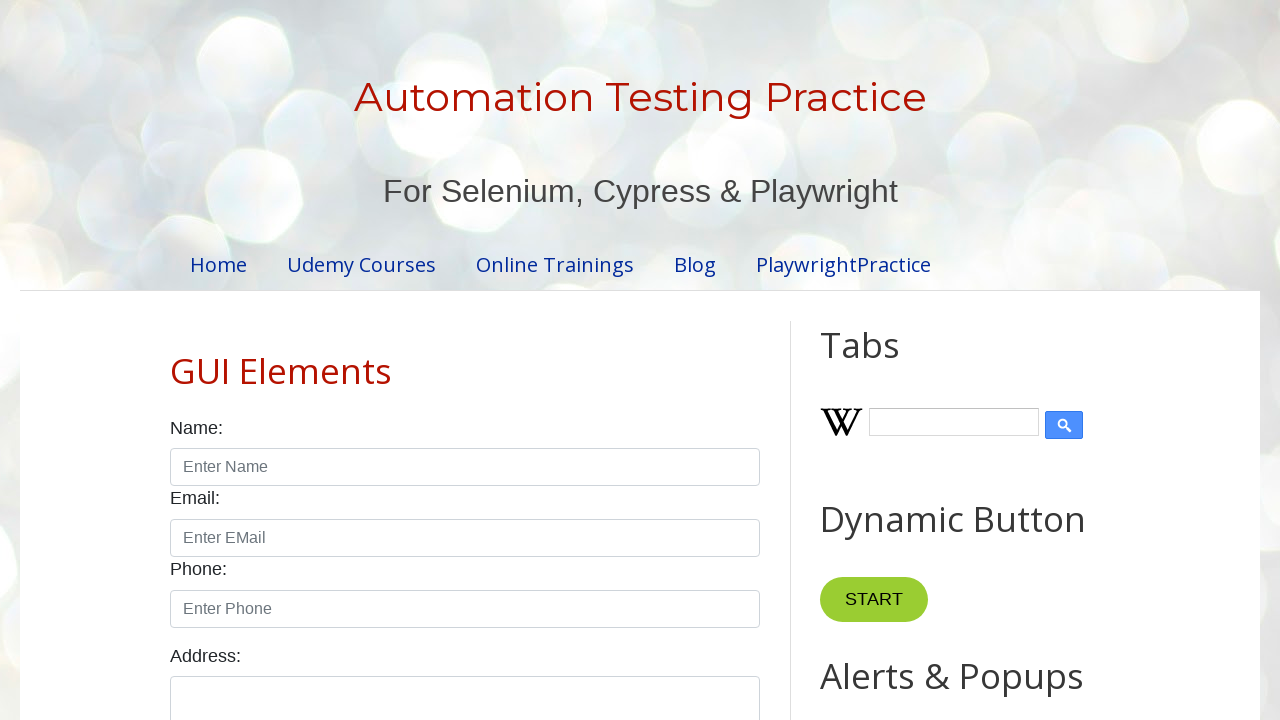

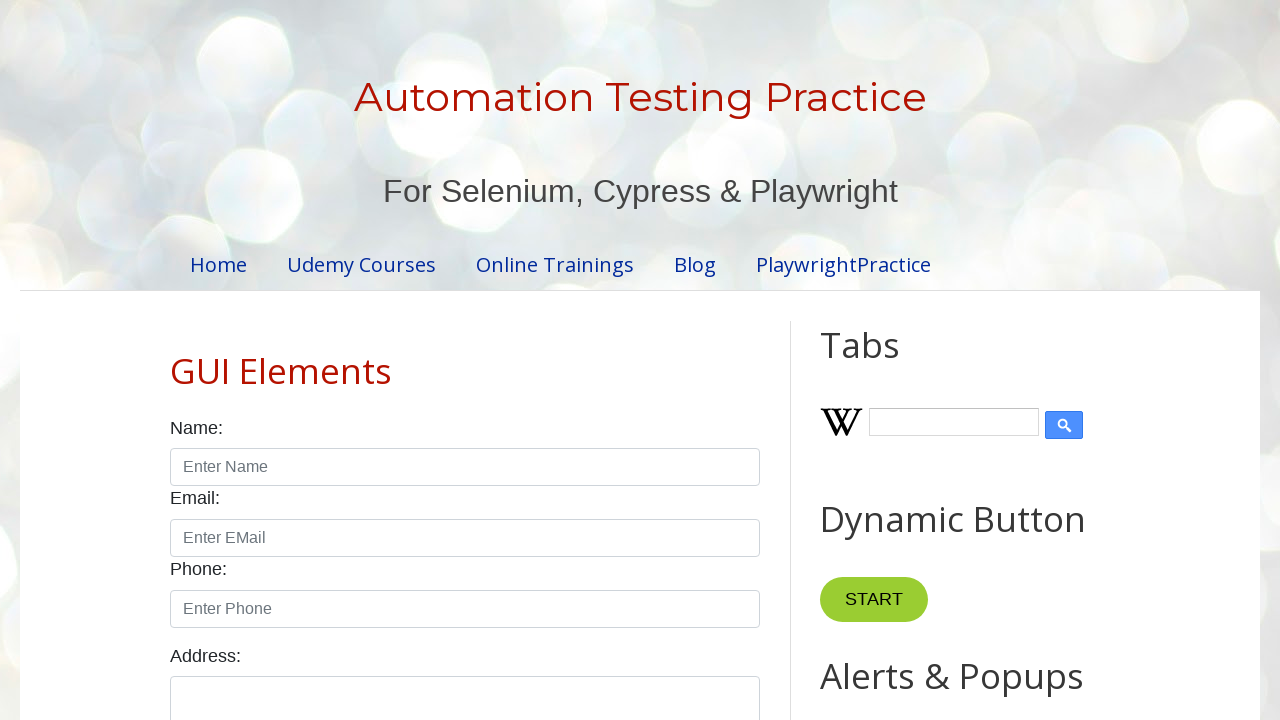